Tests filling a sample contact form on UltimateQA automation practice page by clicking a link to navigate to the form and entering a name in the contact form field.

Starting URL: https://ultimateqa.com/automation

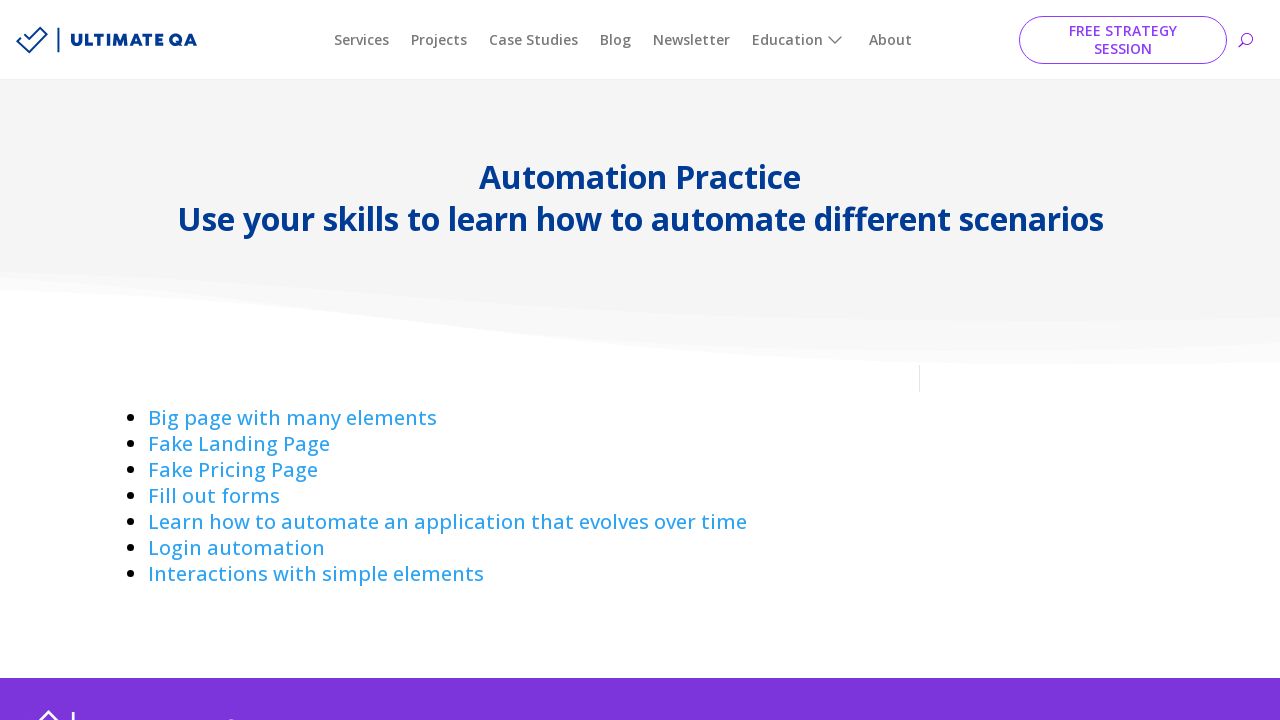

Clicked link to navigate to contact form page at (292, 418) on xpath=//*[@id='post-507']/div/div/div/div[2]/div/div[1]/div/div/div/div/ul/li[1]
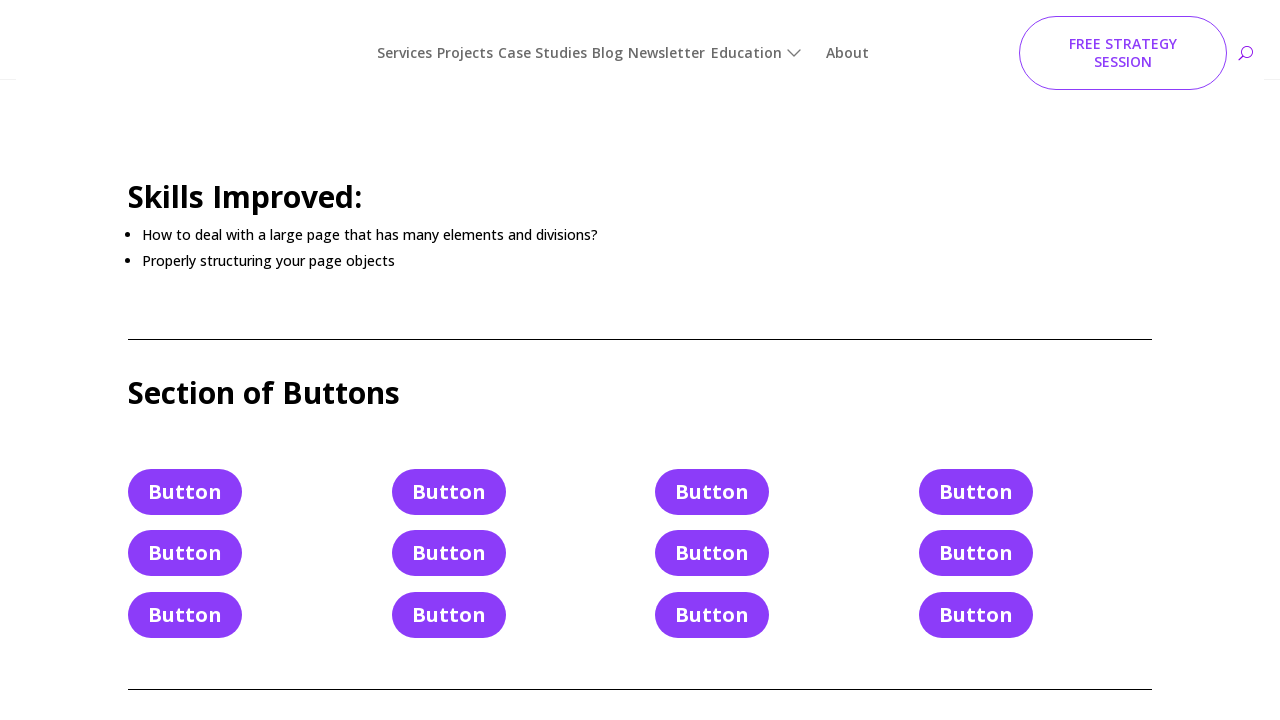

Scrolled to contact form name field
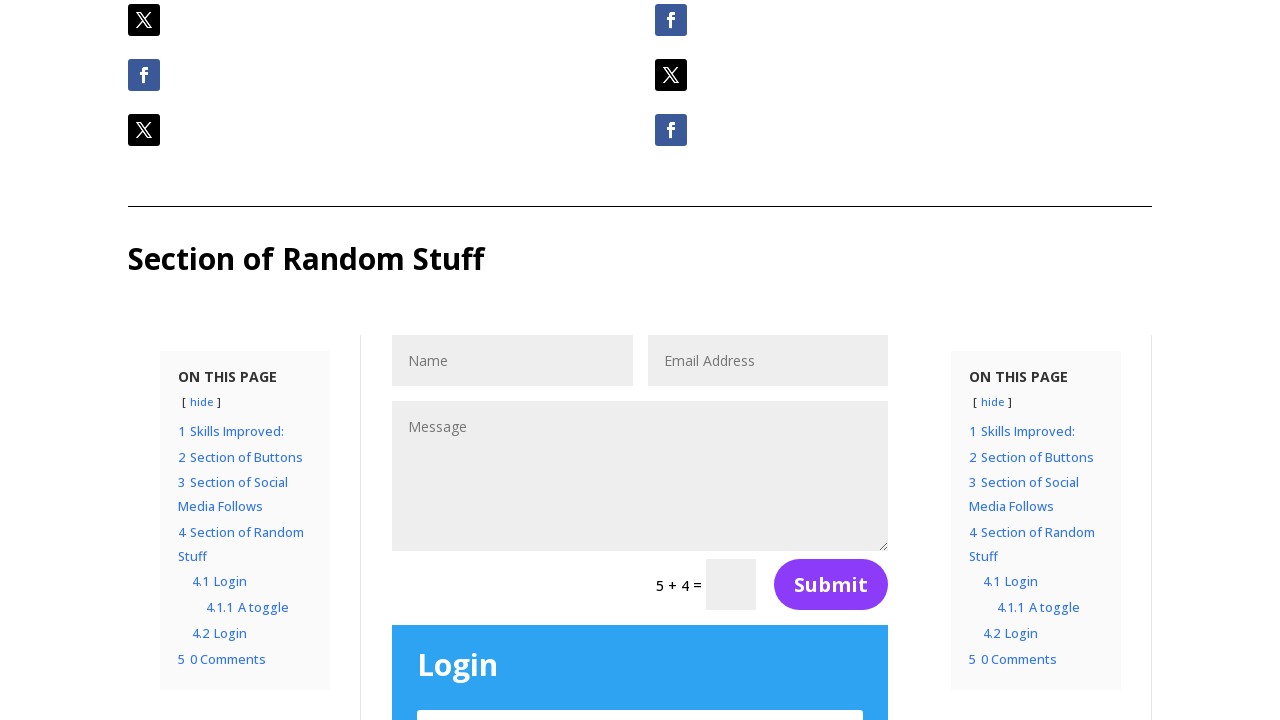

Entered 'Test Maria' in the contact form name field on #et_pb_contact_name_0
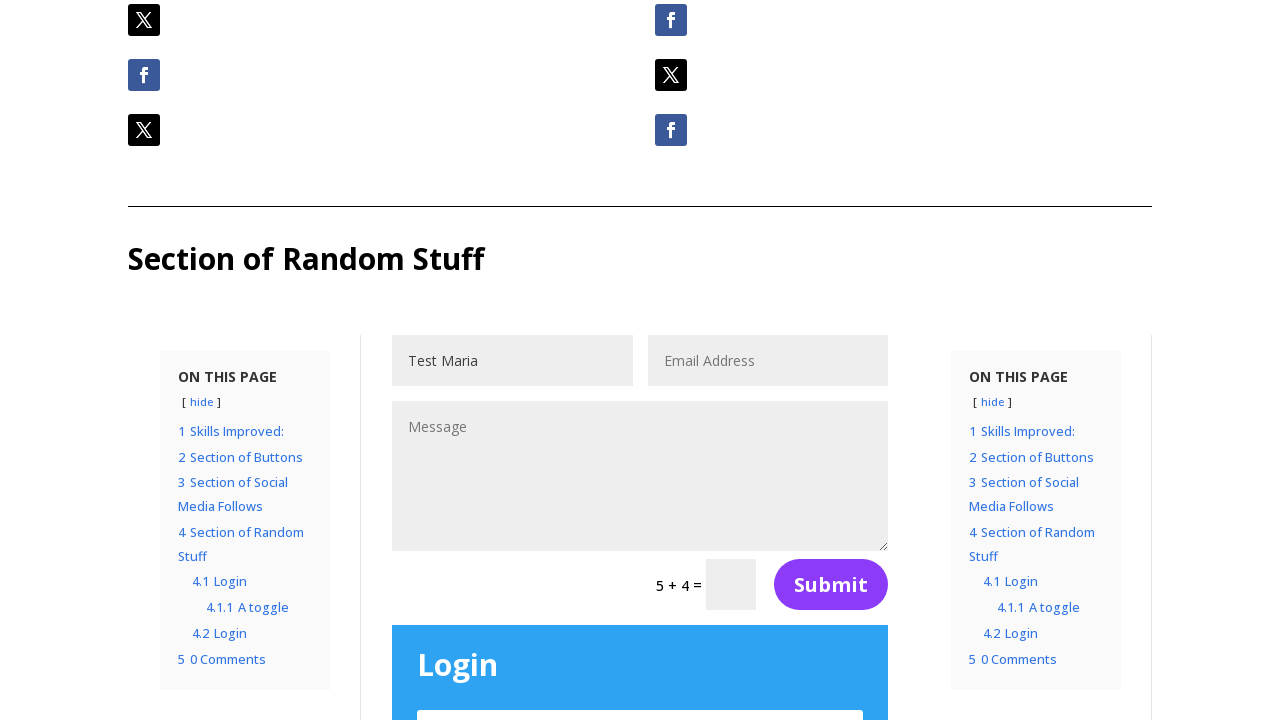

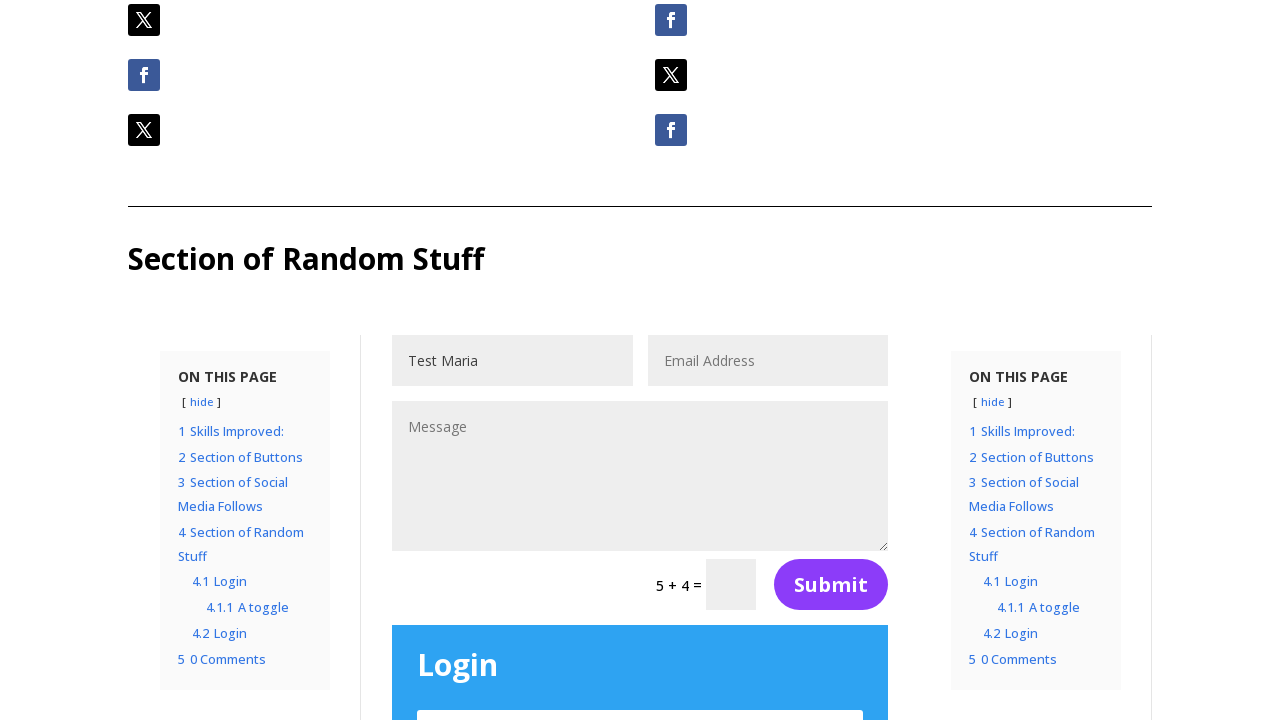